Opens Flipkart homepage and clears cookies. This is a minimal smoke test to verify the site loads correctly.

Starting URL: https://www.flipkart.com/

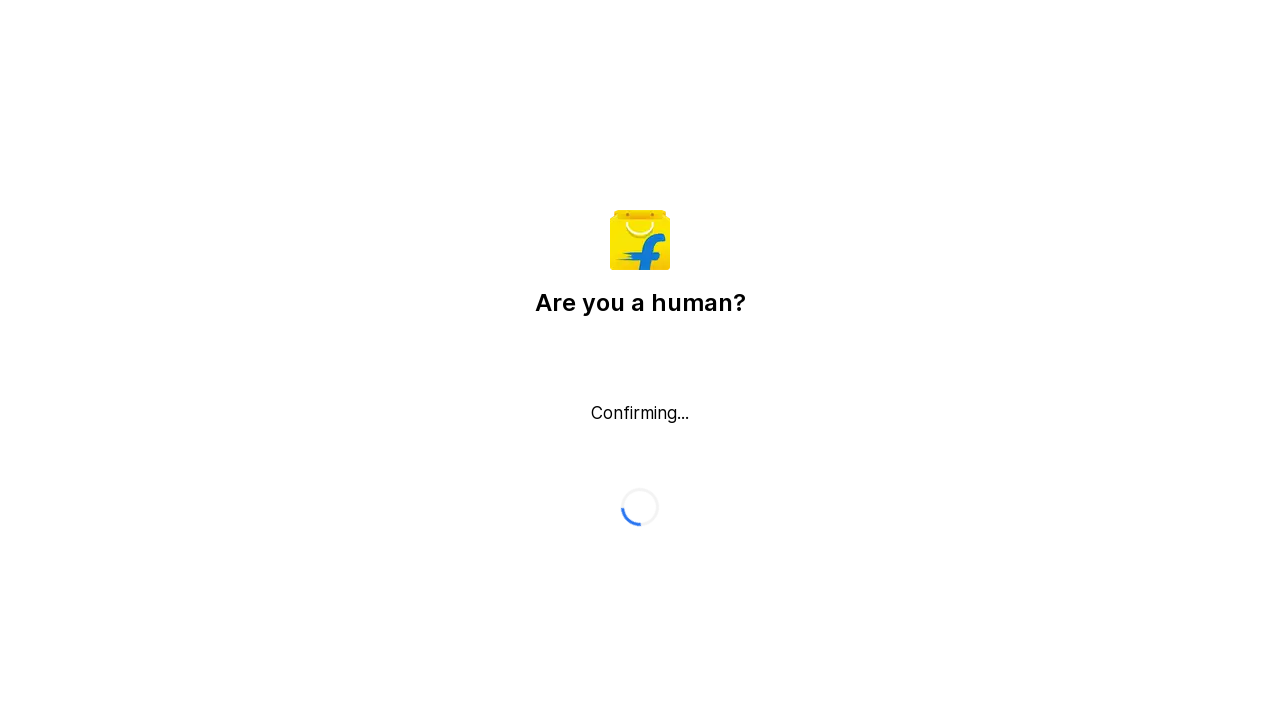

Cleared all cookies from browser context
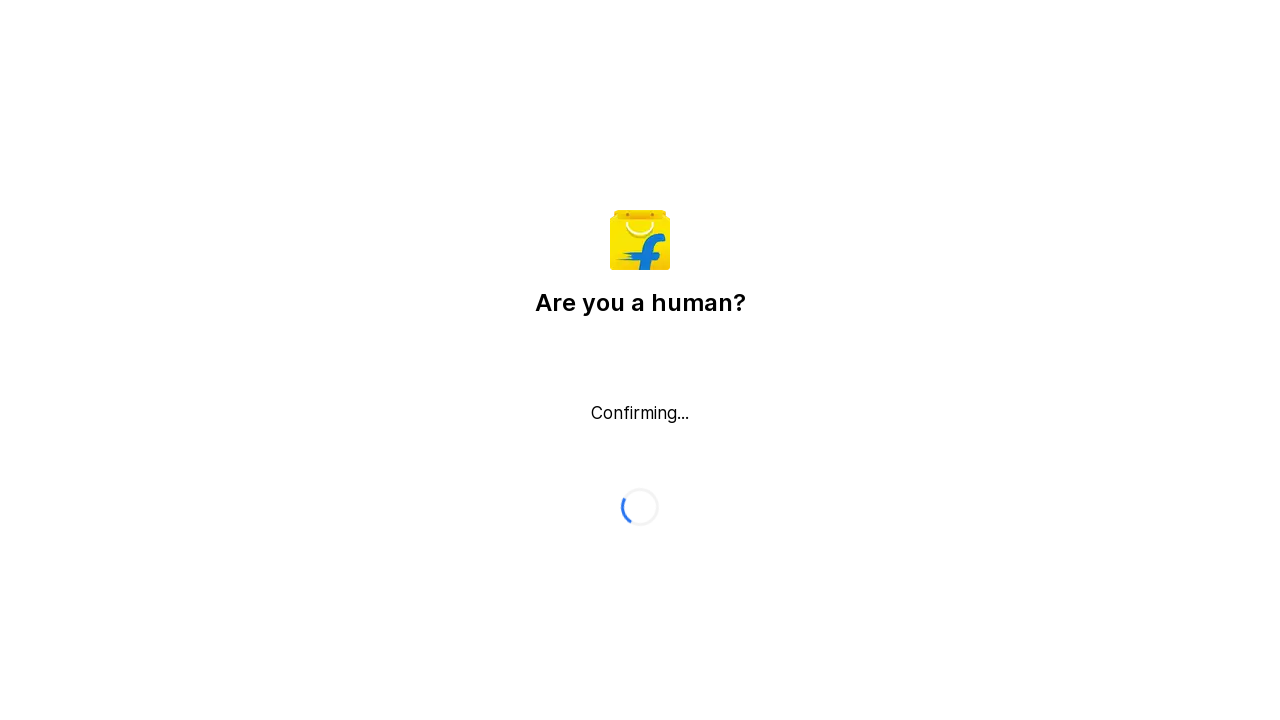

Flipkart homepage loaded successfully (domcontentloaded state reached)
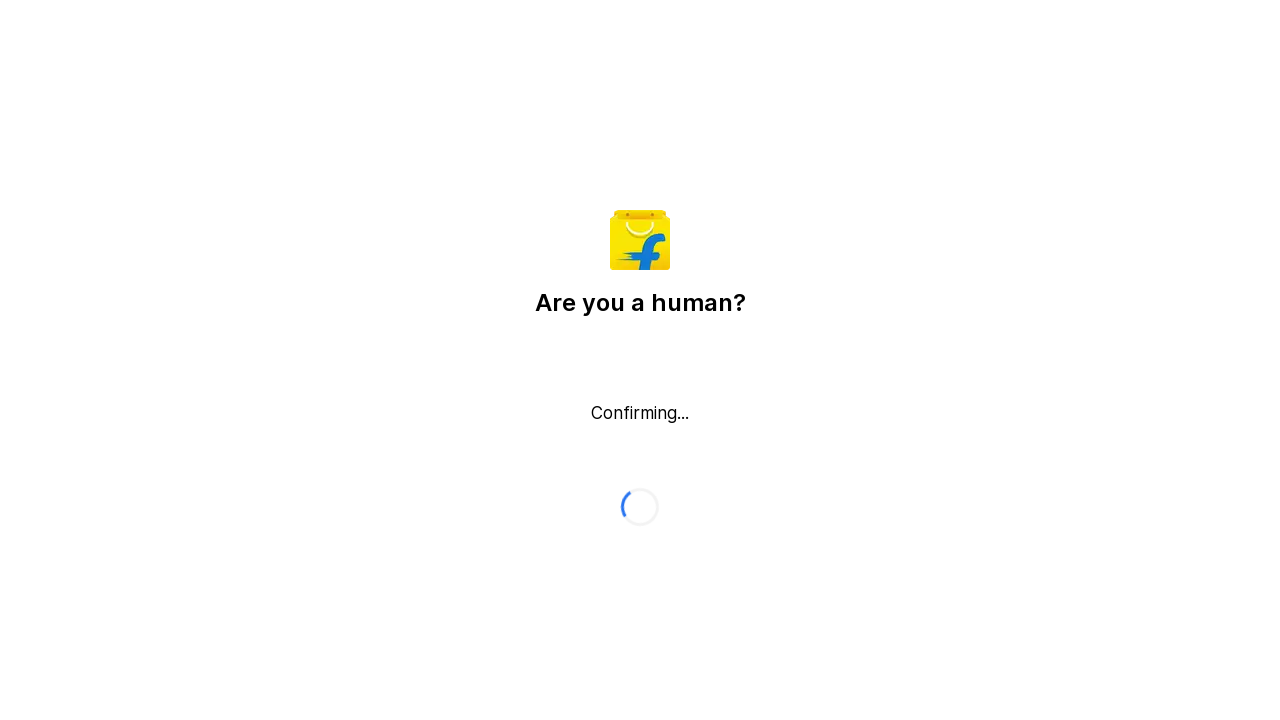

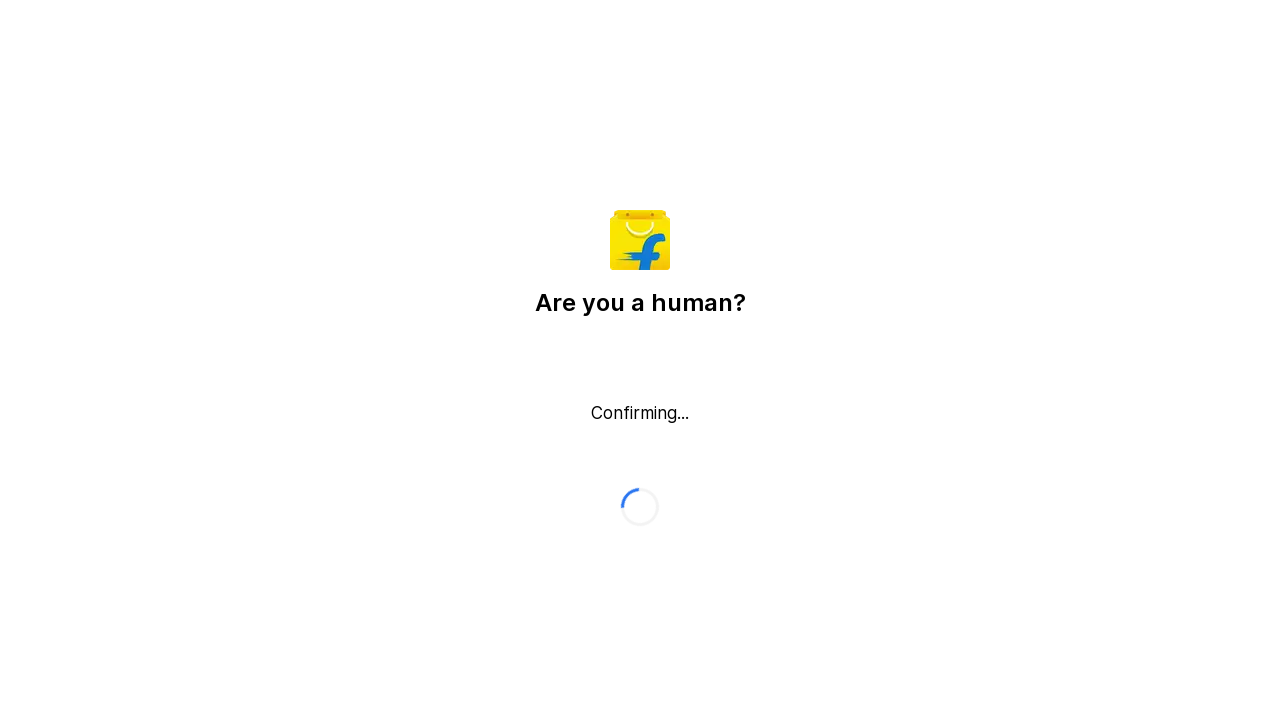